Clears and fills a text field with a name on a test automation practice website

Starting URL: https://testautomationpractice.blogspot.com/

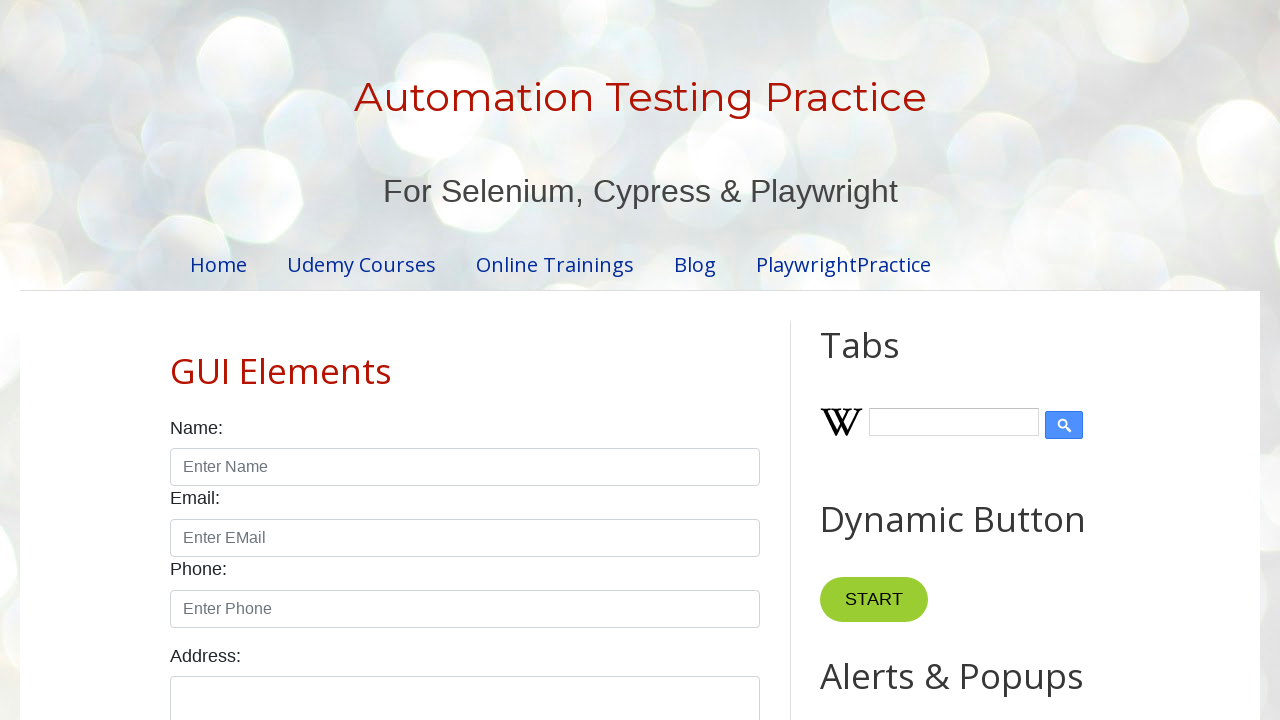

Navigated to test automation practice website
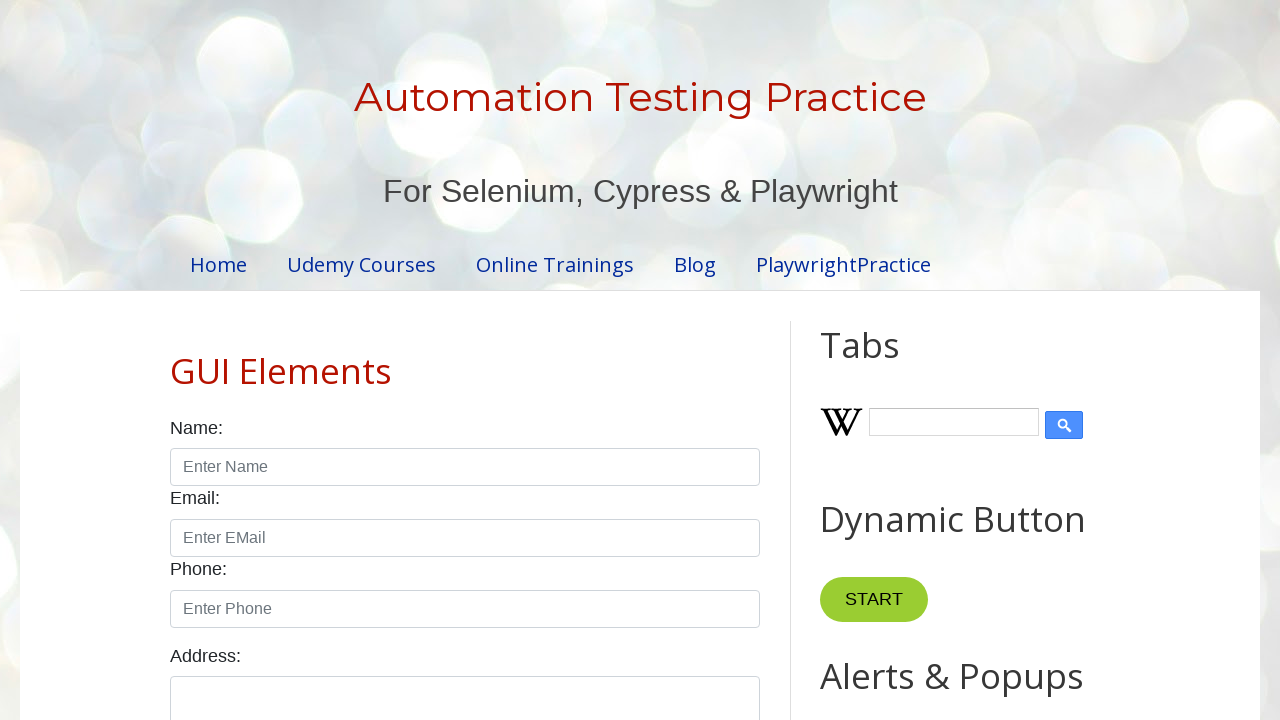

Cleared the field1 input on #field1
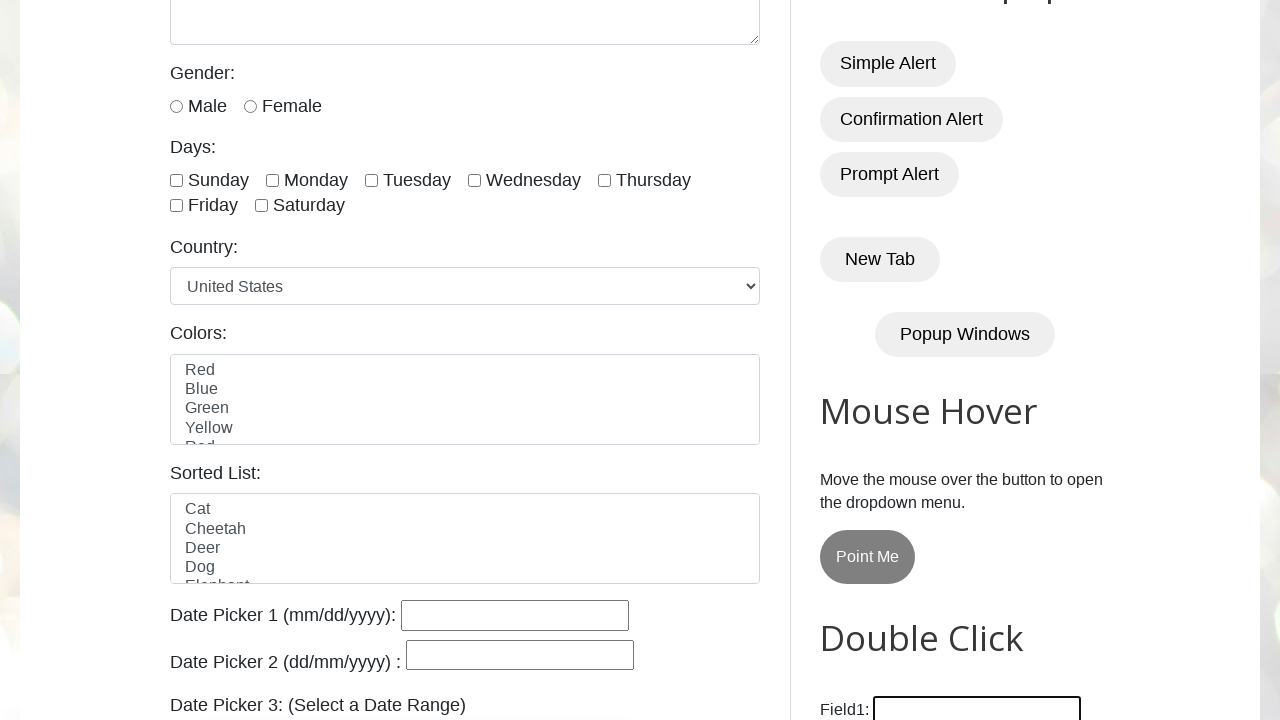

Filled field1 with name 'Pratheek' on #field1
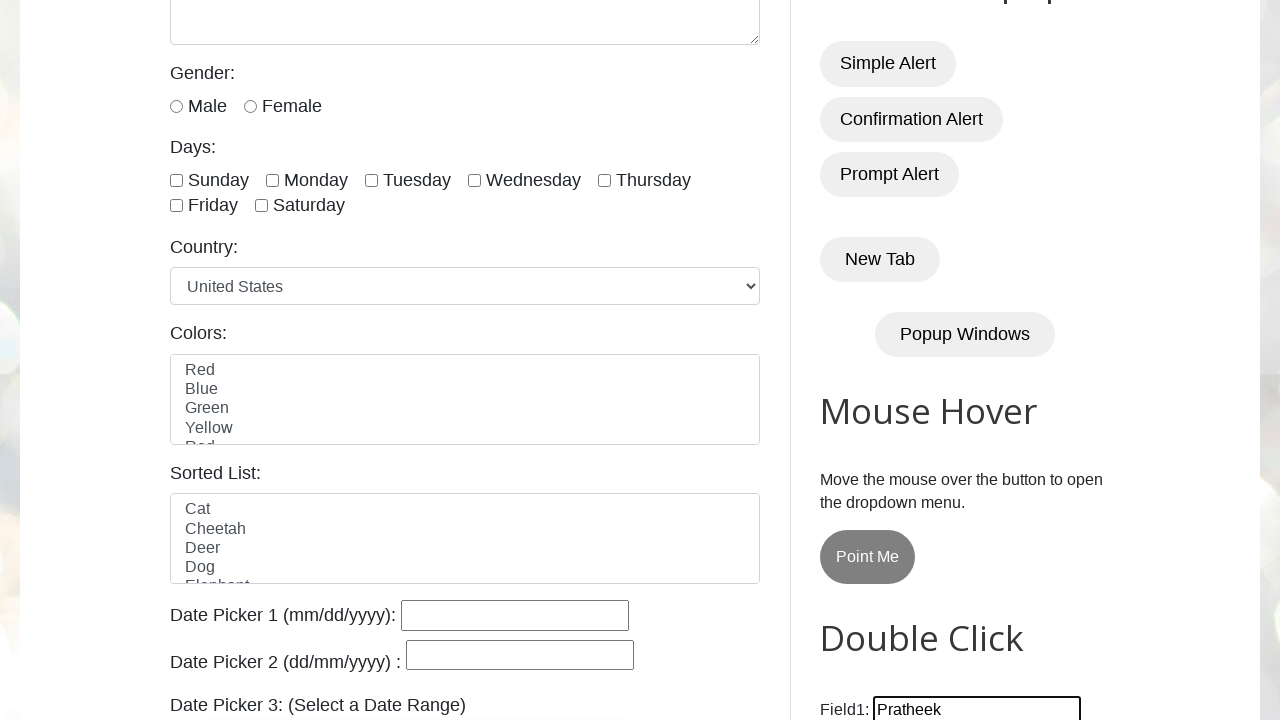

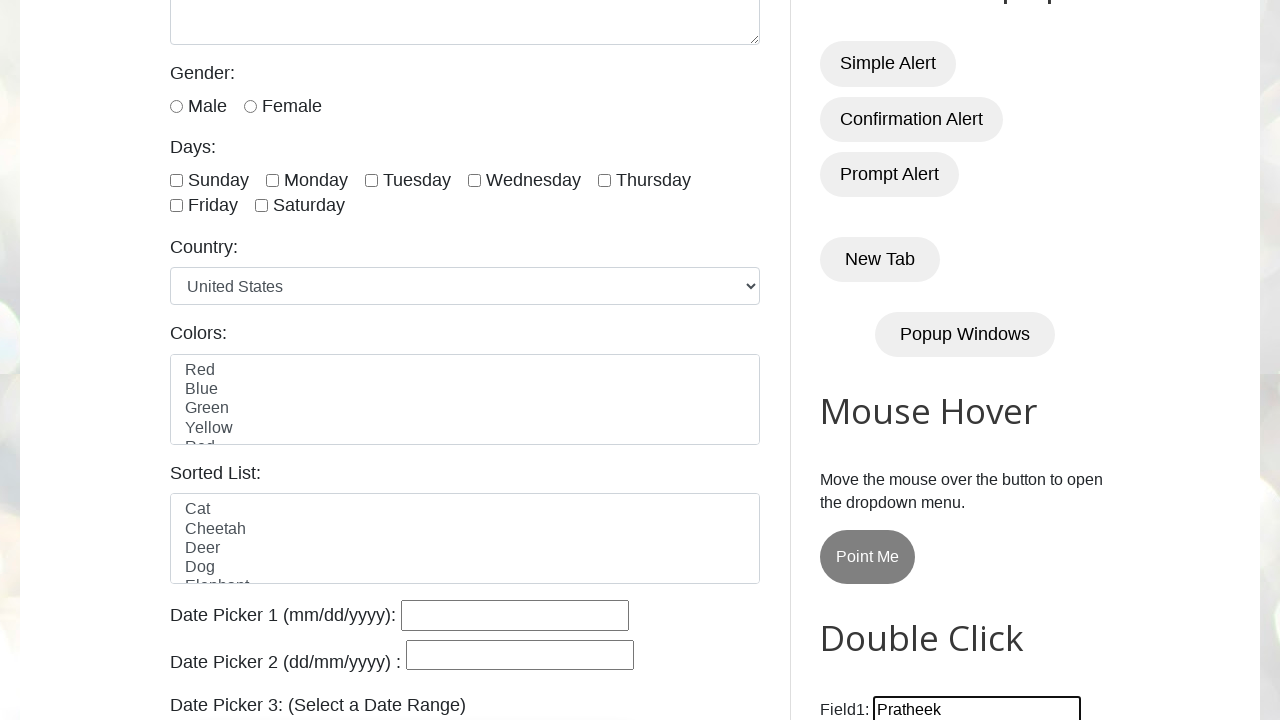